Tests hover functionality by moving mouse over an image element

Starting URL: https://the-internet.herokuapp.com/hovers

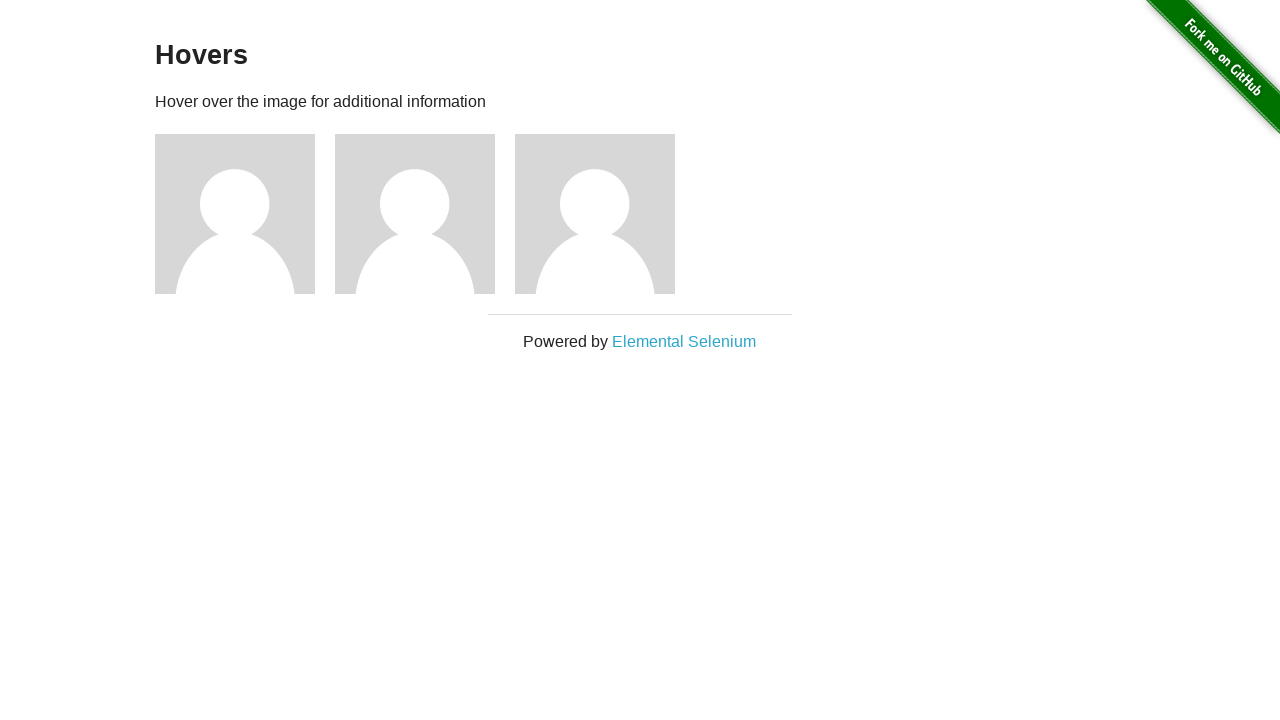

Hovered mouse over the third image element at (415, 214) on (//img)[3]
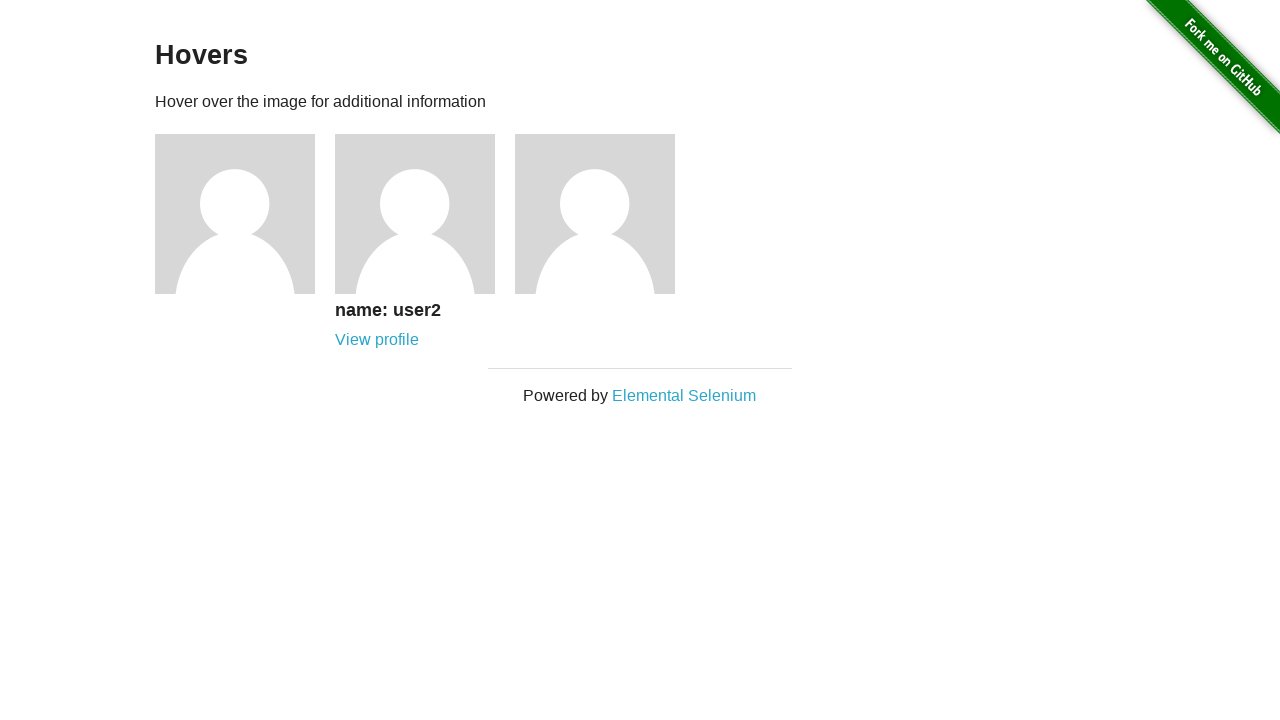

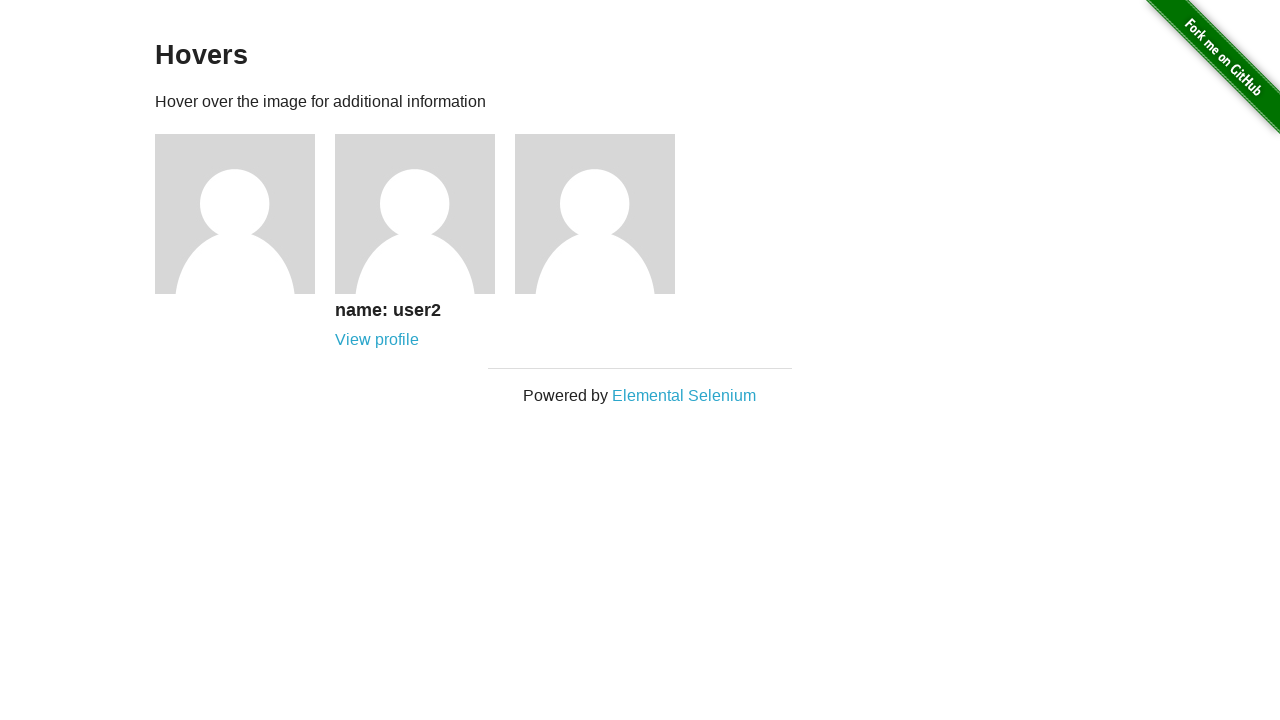